Tests mouse hover and click functionality on a dropdown button element on the SelectorHub XPath practice page

Starting URL: https://selectorshub.com/xpath-practice-page/

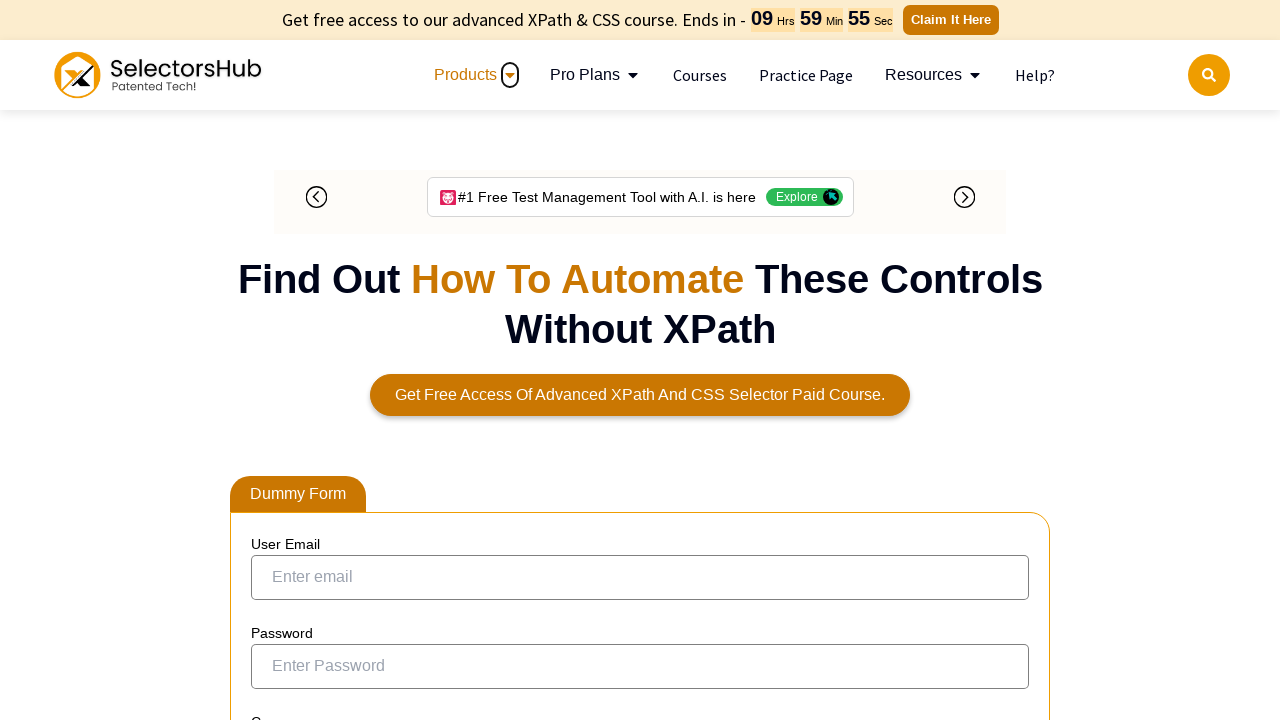

Navigated to SelectorHub XPath practice page
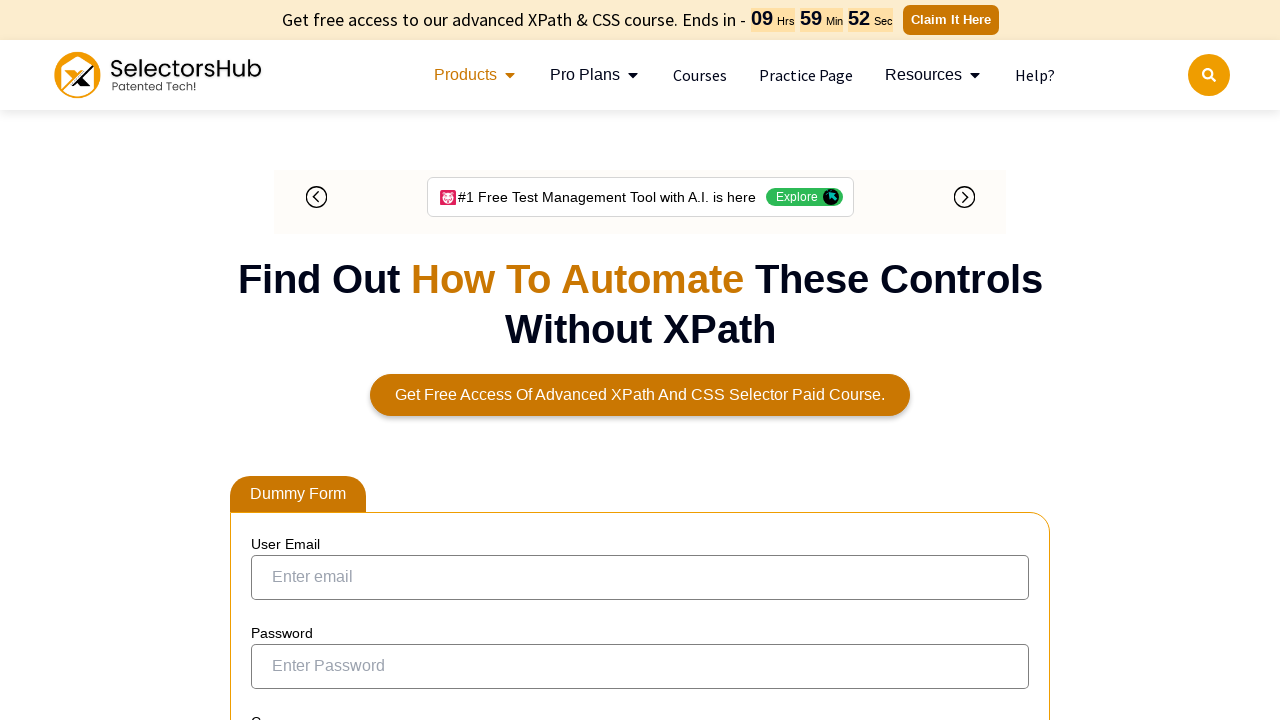

Located dropdown button element
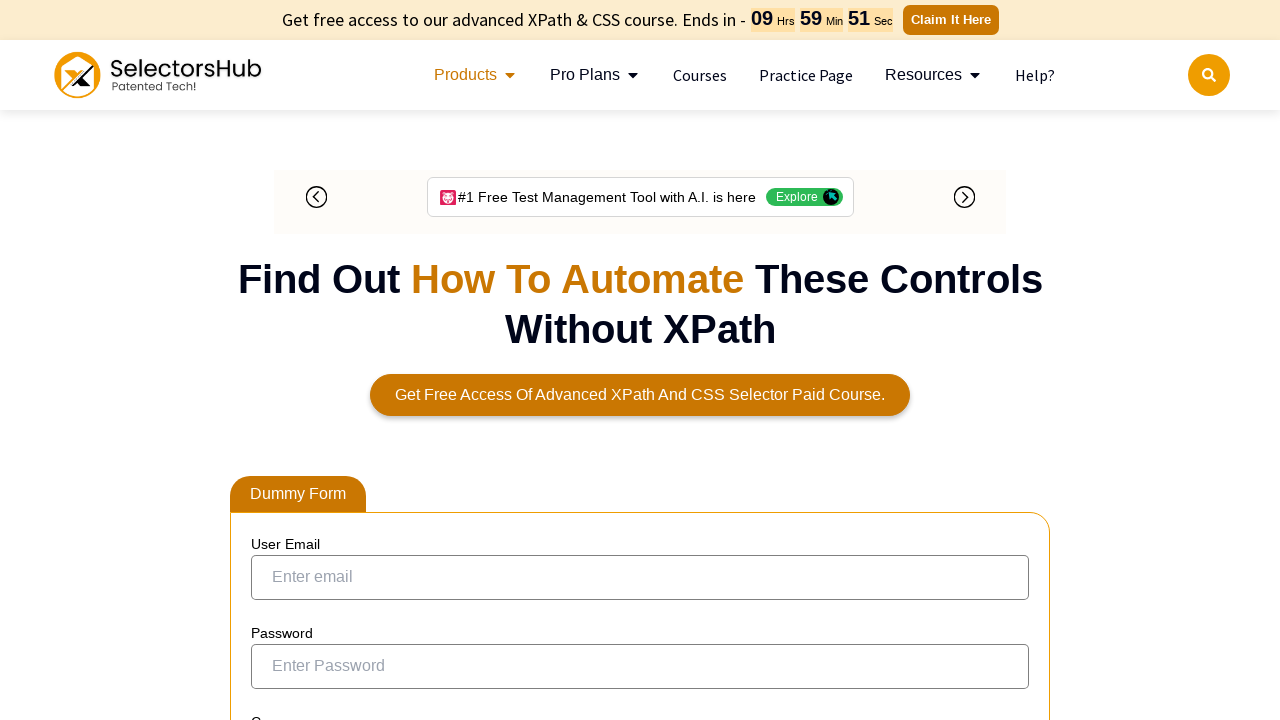

Hovered mouse over dropdown button at (314, 360) on xpath=//button[@class='dropbtn']
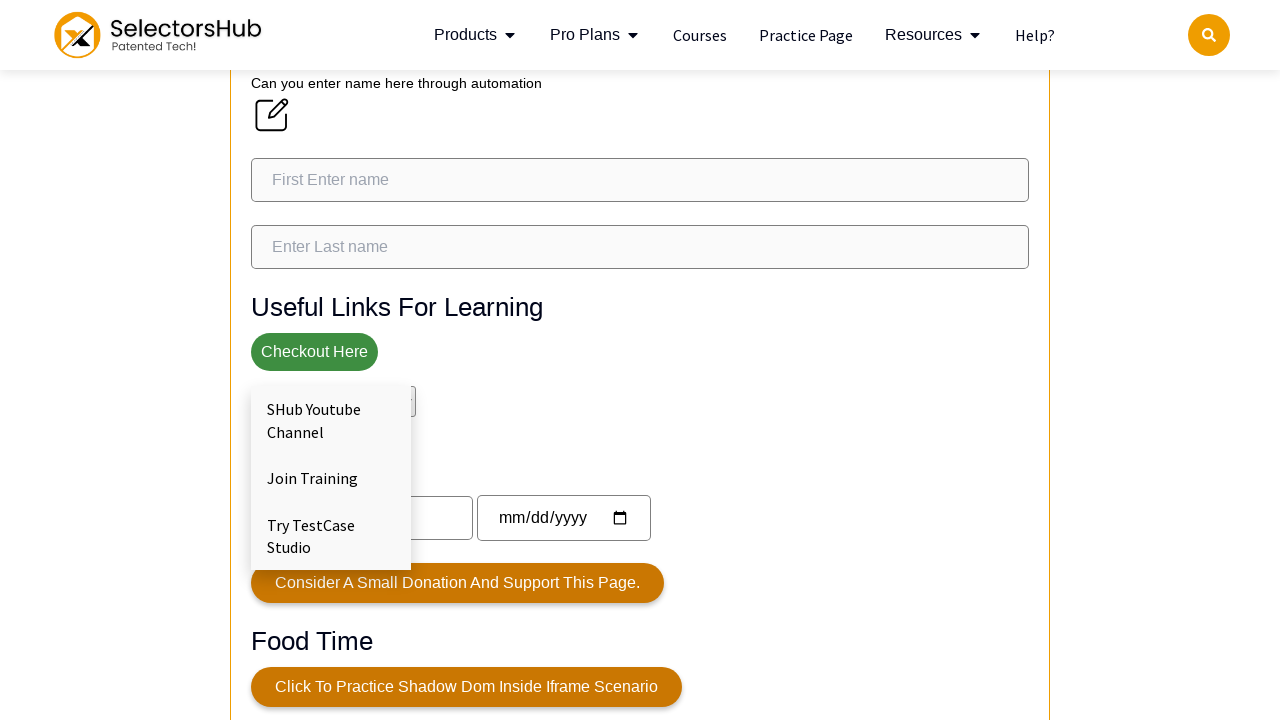

Clicked on dropdown button at (314, 352) on xpath=//button[@class='dropbtn']
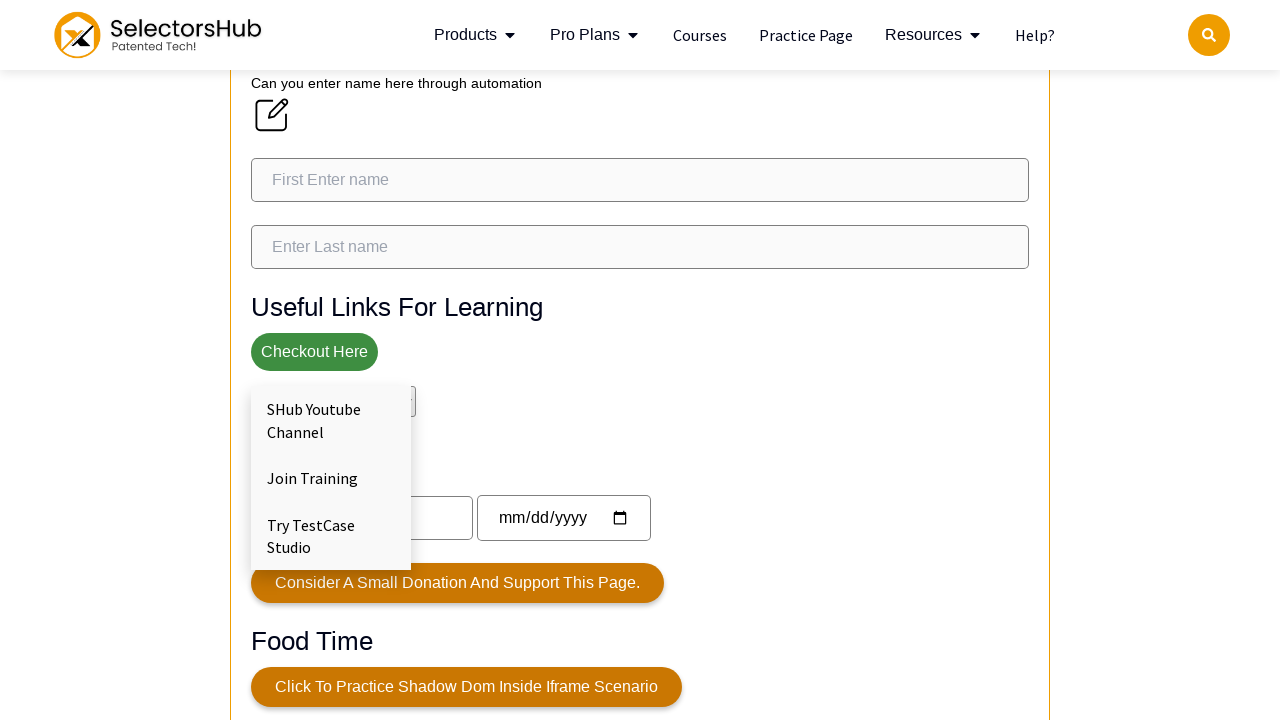

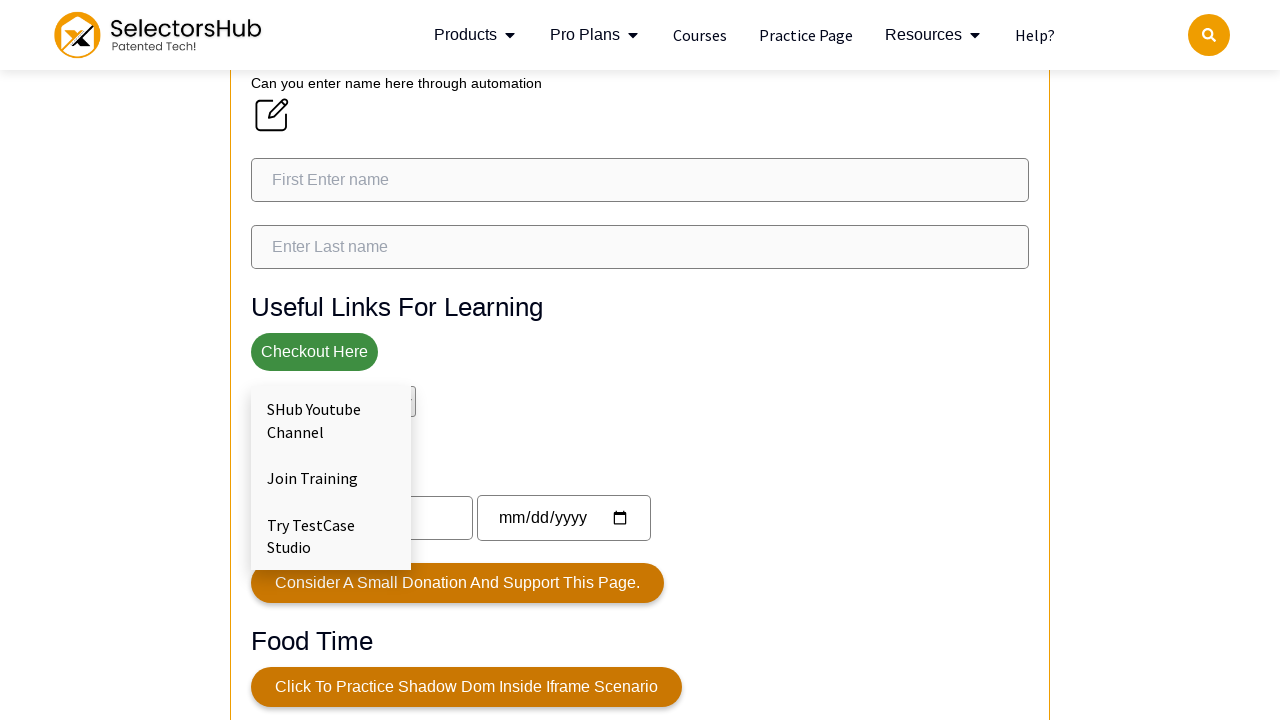